Navigates through Swarthmore College course catalog, clicks on the first department, and waits for the list of courses to load.

Starting URL: https://catalog.swarthmore.edu/content.php?catoid=7&navoid=194

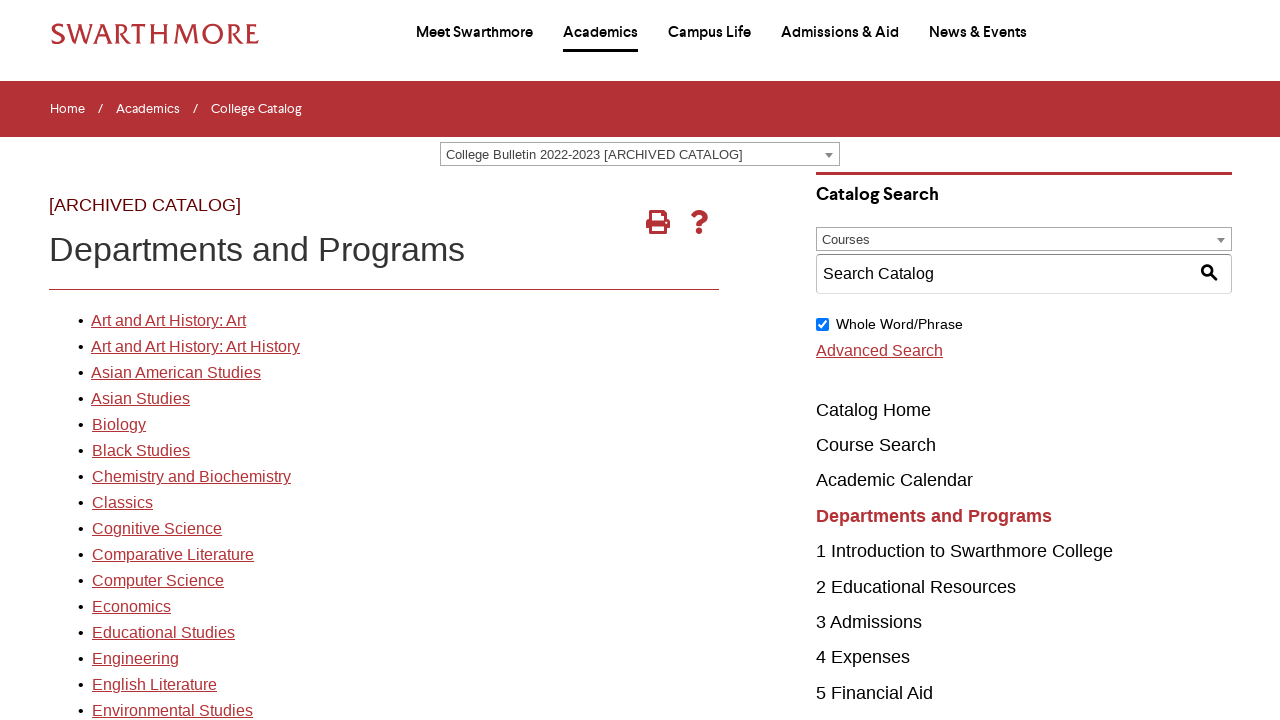

Clicked on the first department link in Swarthmore College course catalog at (168, 321) on xpath=//*[@id='gateway-page']/body/table/tbody/tr[3]/td[1]/table/tbody/tr[2]/td[
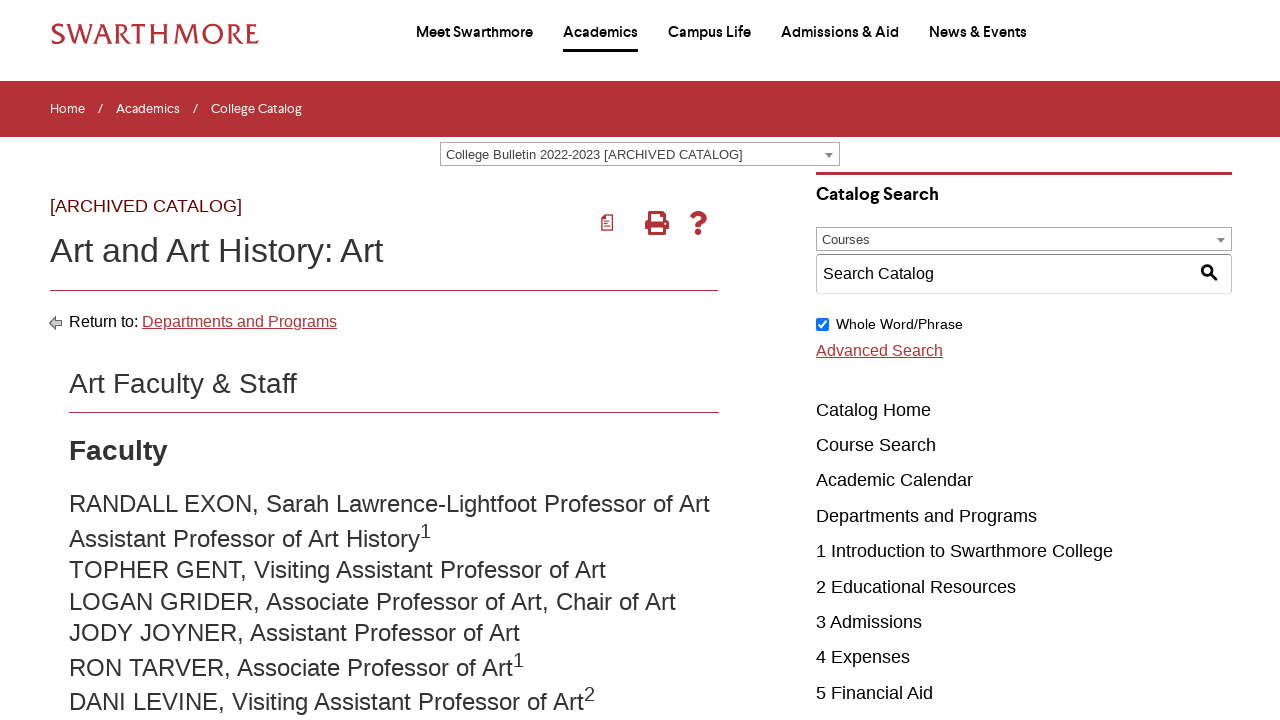

Course list loaded successfully
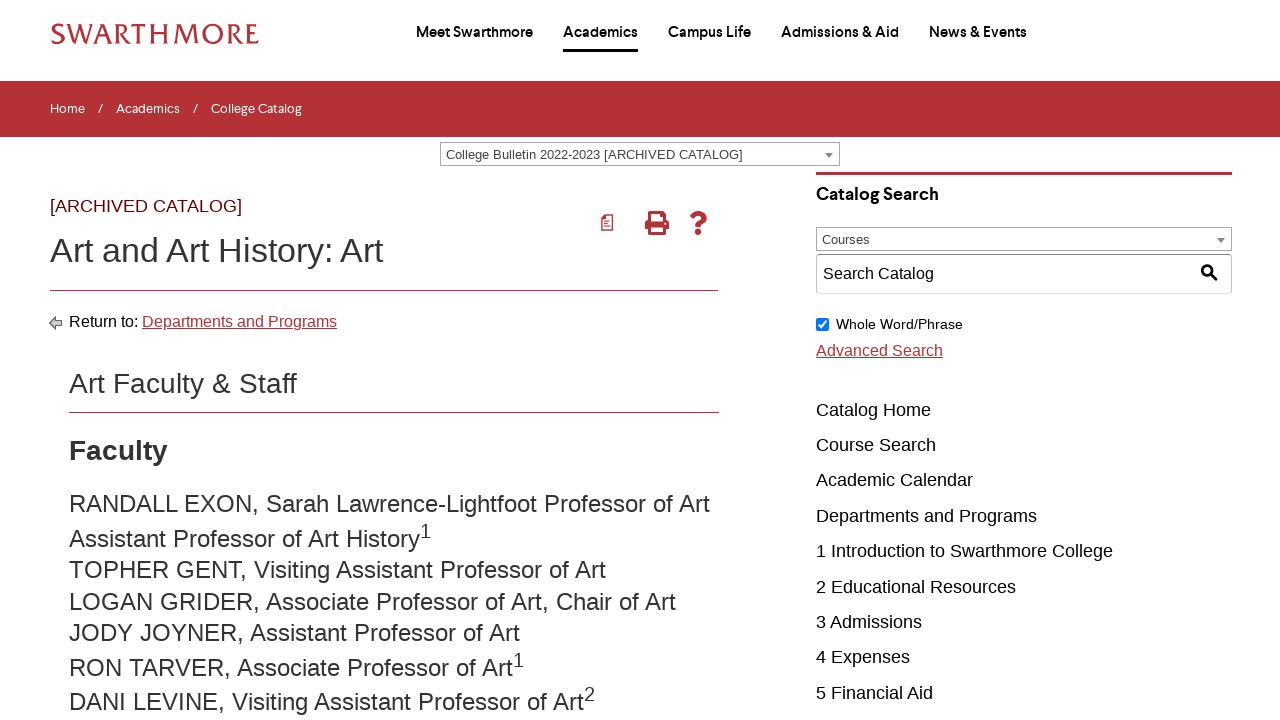

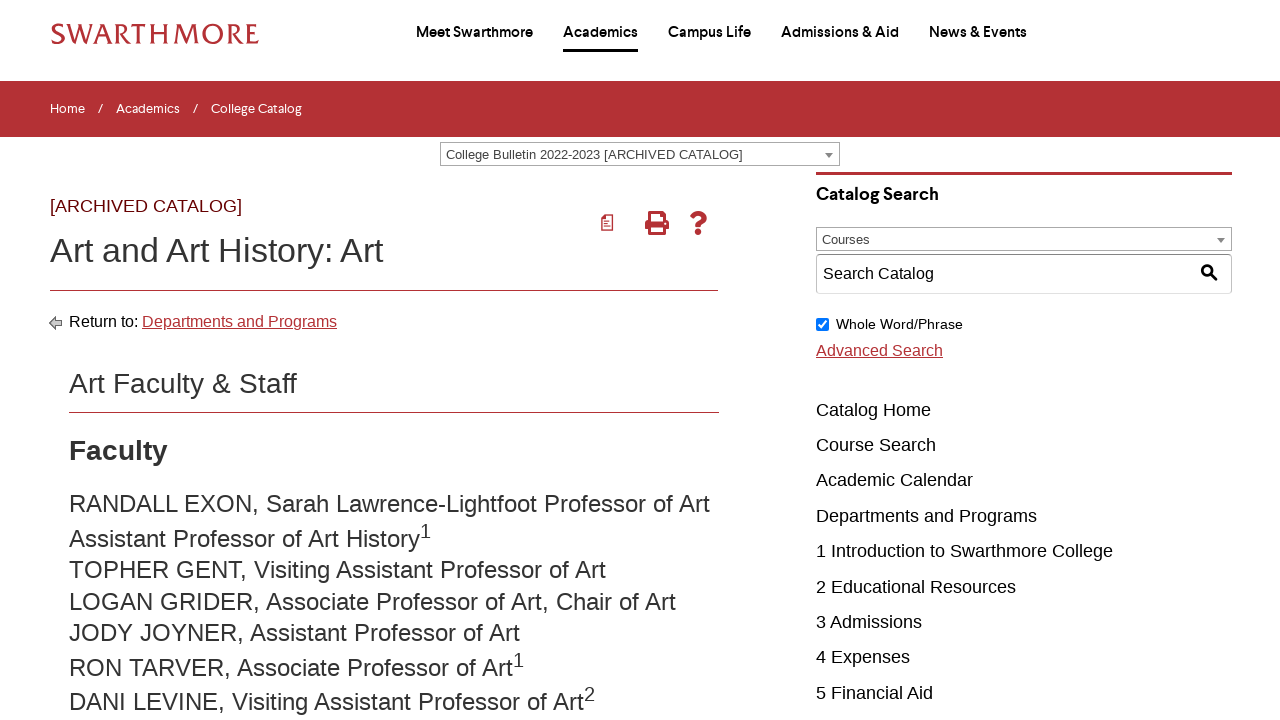